Tests double-click functionality on W3Schools interactive example by switching to iframe and double-clicking an element to trigger text change

Starting URL: https://www.w3schools.com/jsref/tryit.asp?filename=tryjsref_ondblclick

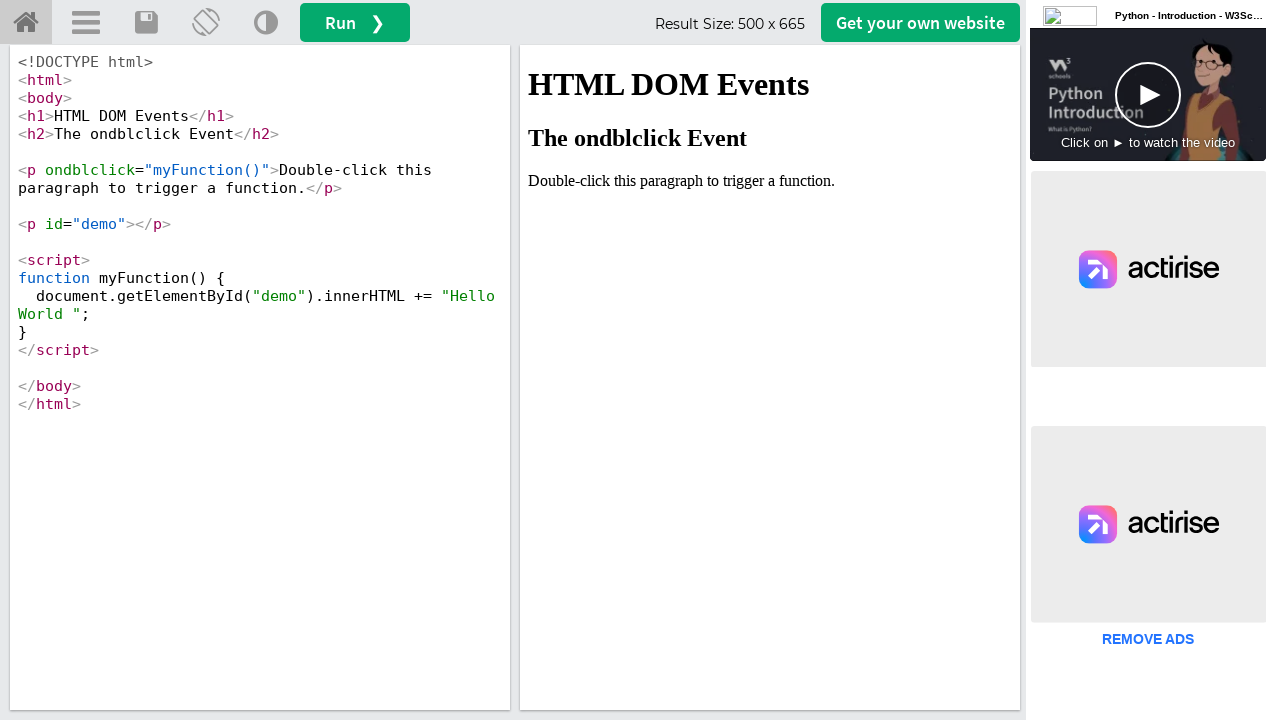

Located iframe containing the interactive example
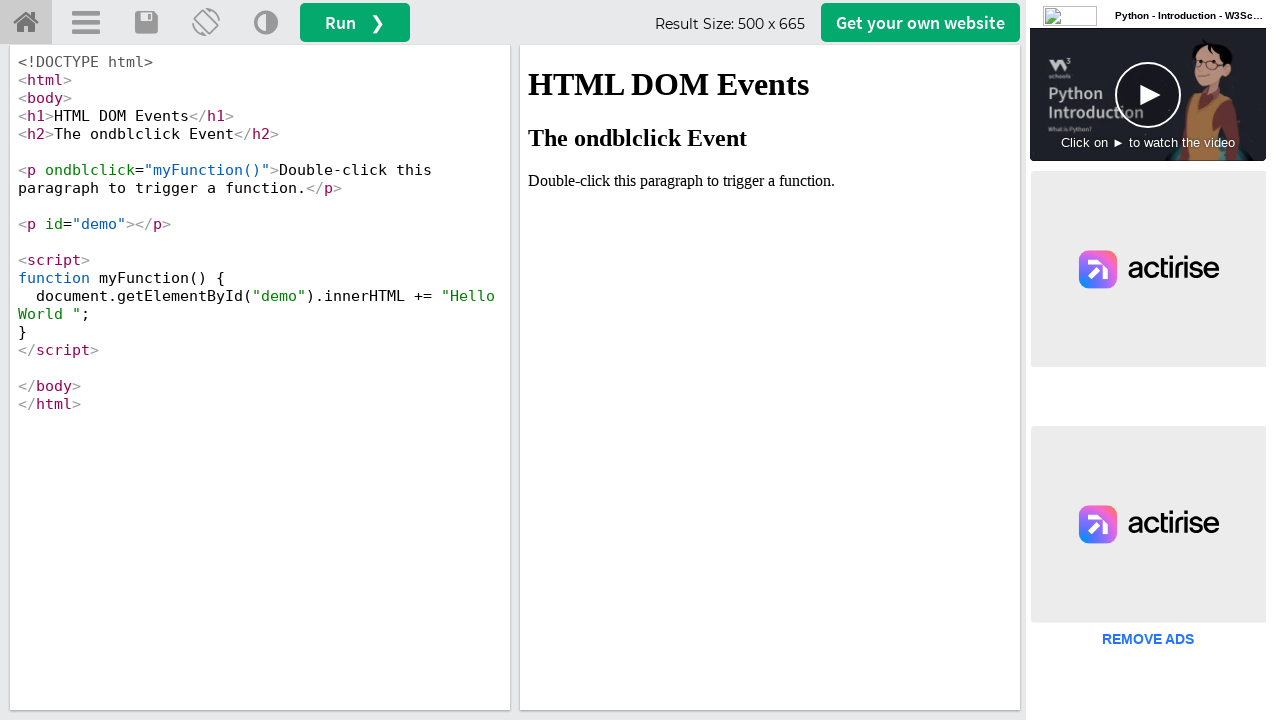

Located paragraph element with 'Double-click' text
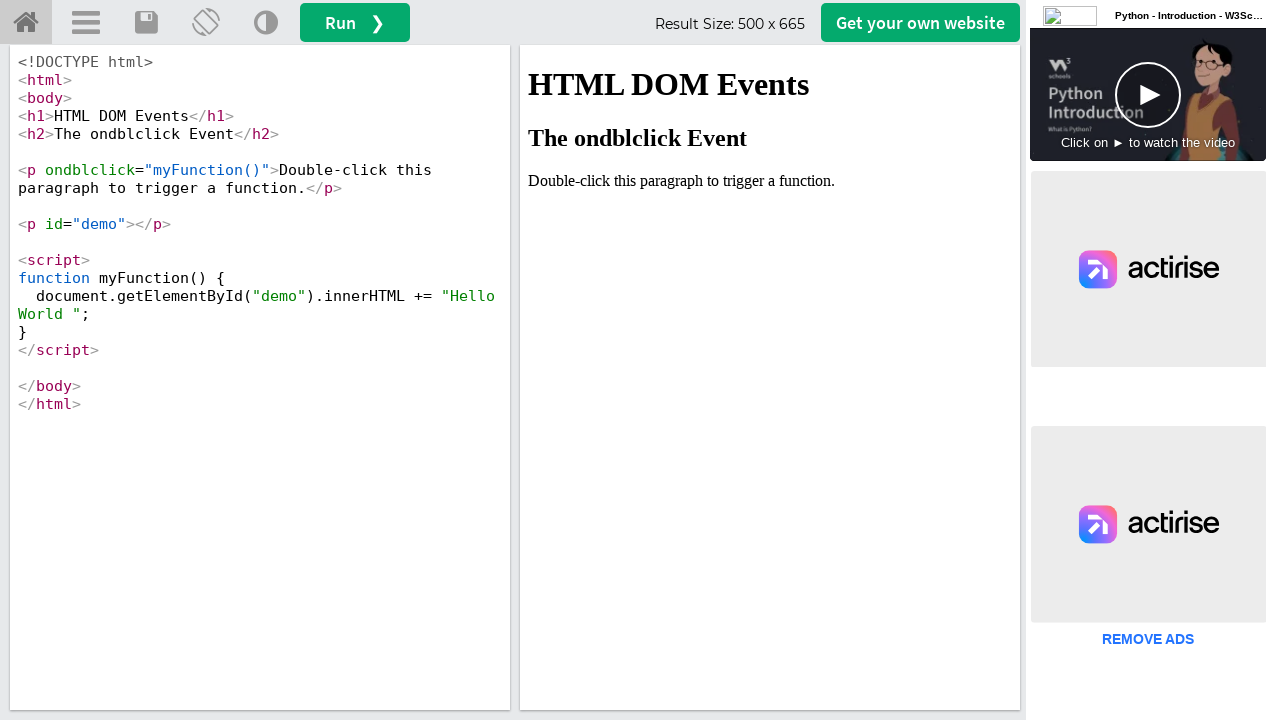

Double-clicked the paragraph element to trigger text change at (770, 181) on iframe[id='iframeResult'] >> internal:control=enter-frame >> xpath=//p[contains(
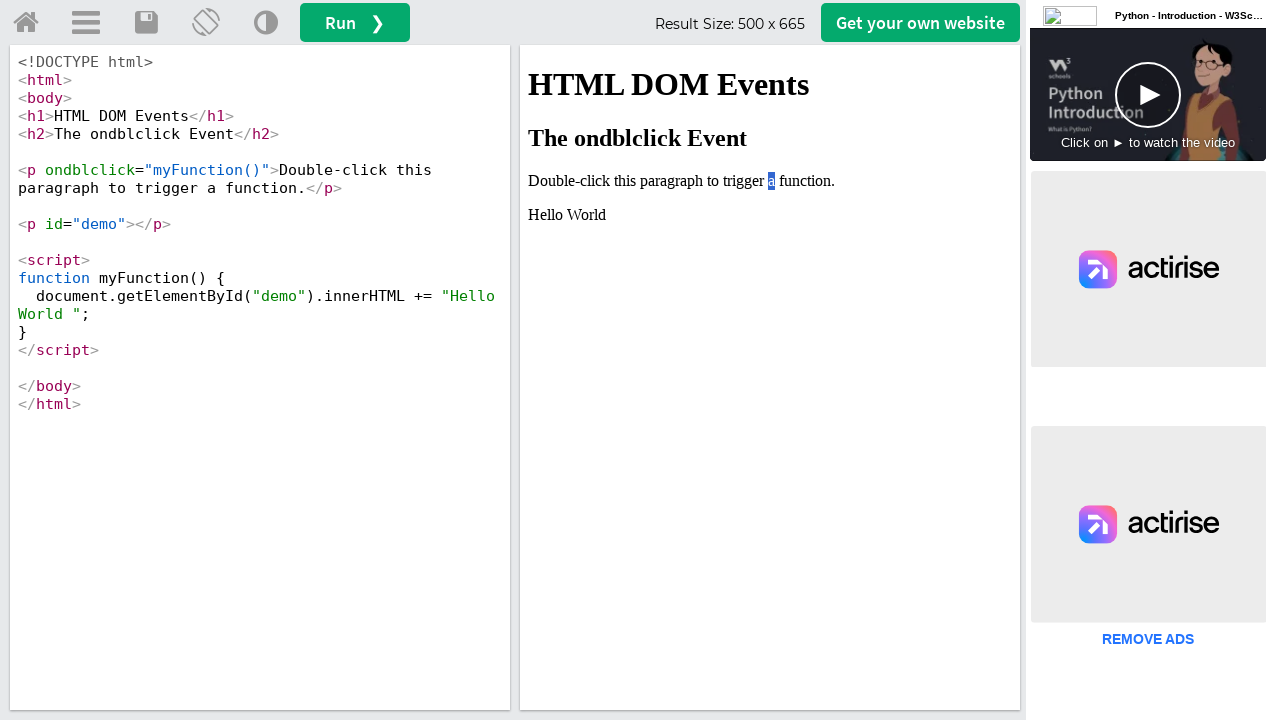

Retrieved text after double-click: Hello World 
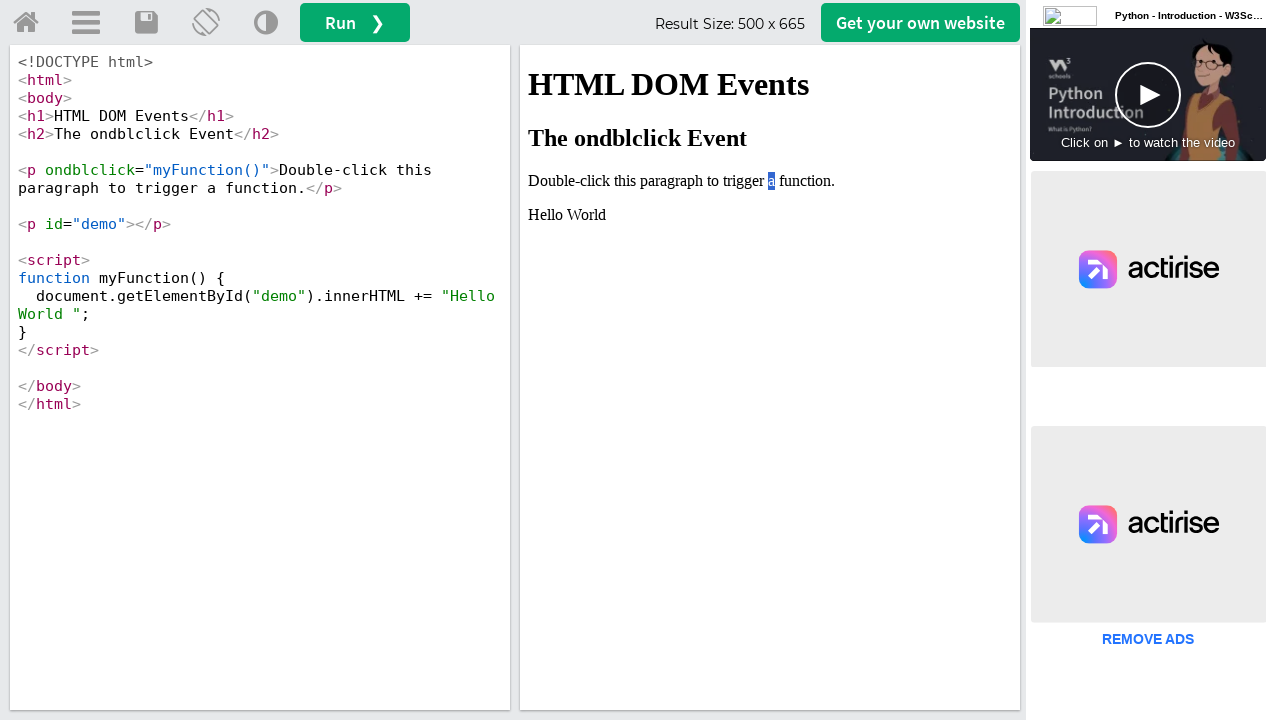

Printed text verification to console
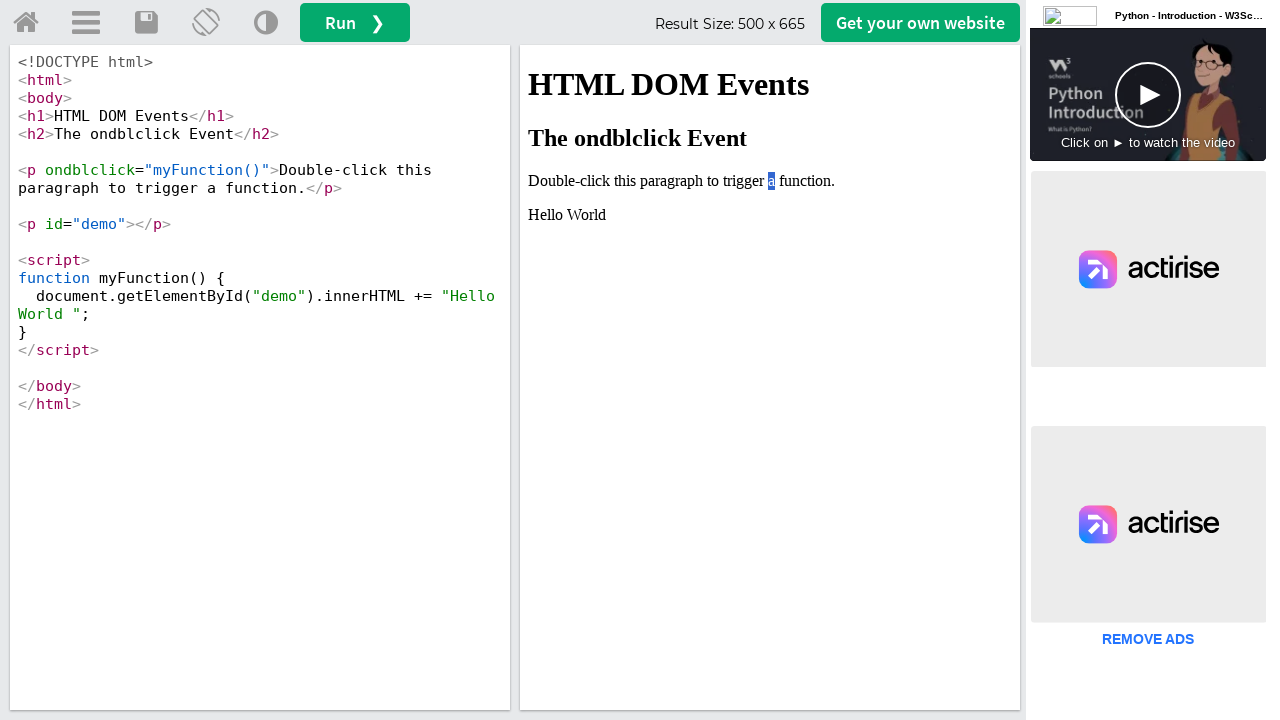

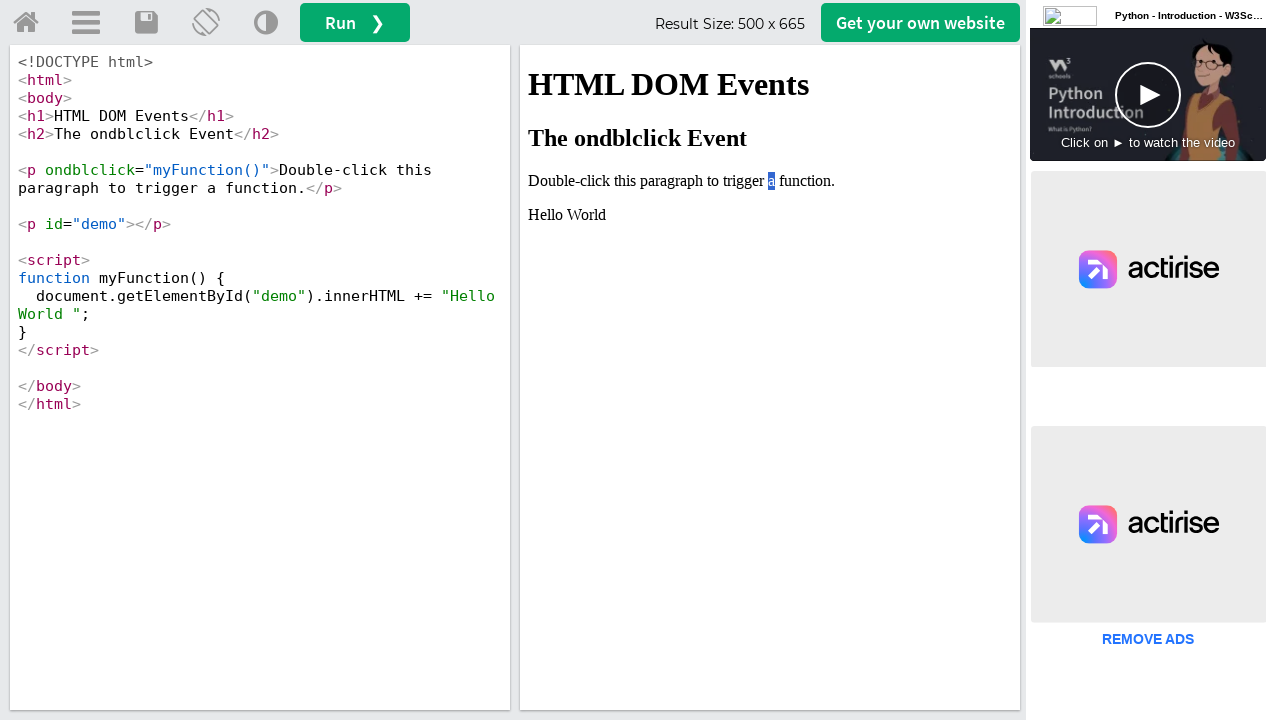